Tests header navigation by clicking the "Organizations" link and verifying navigation to the Organizations page

Starting URL: https://JustServe.org

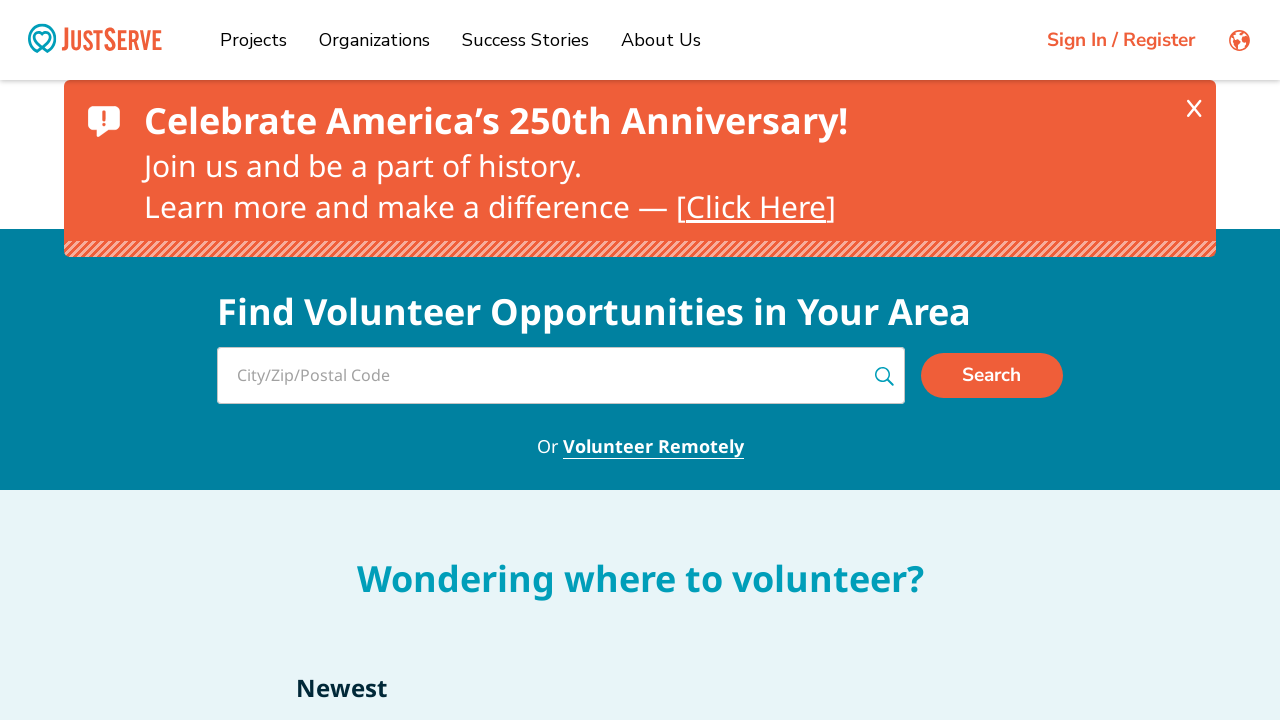

Clicked Organizations link in the header at (374, 40) on text=Organizations
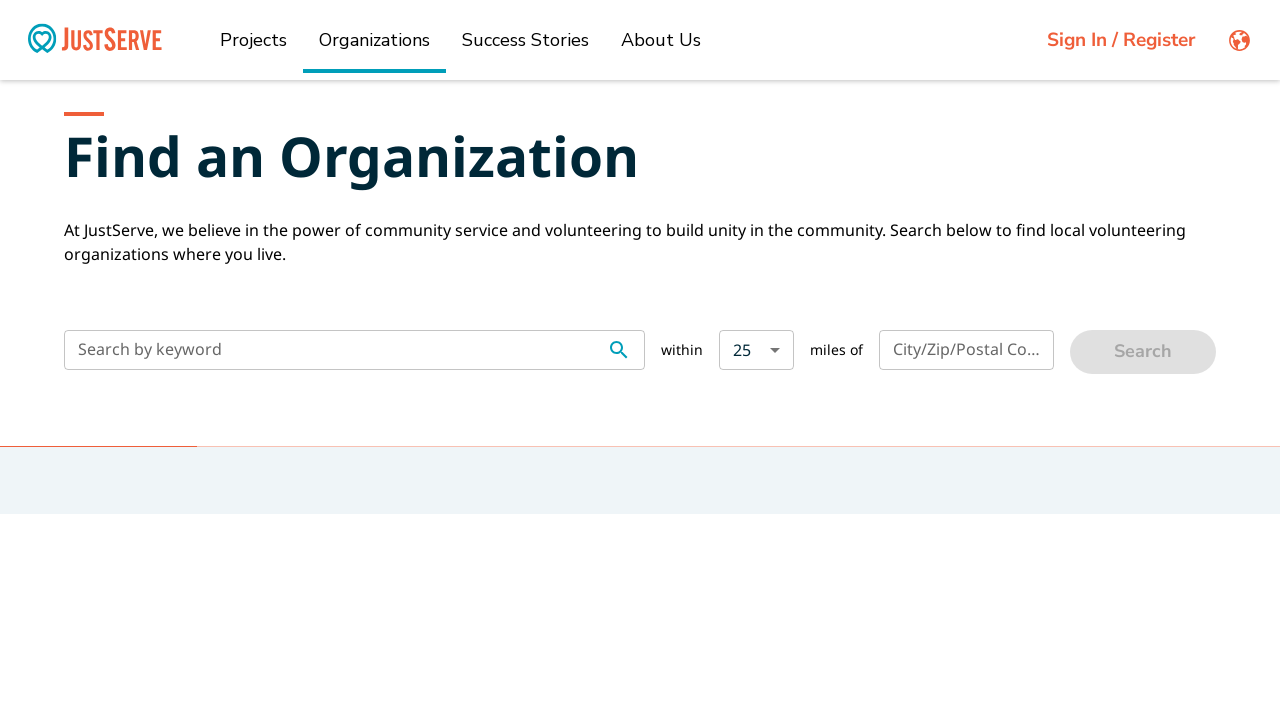

Organizations page loaded successfully
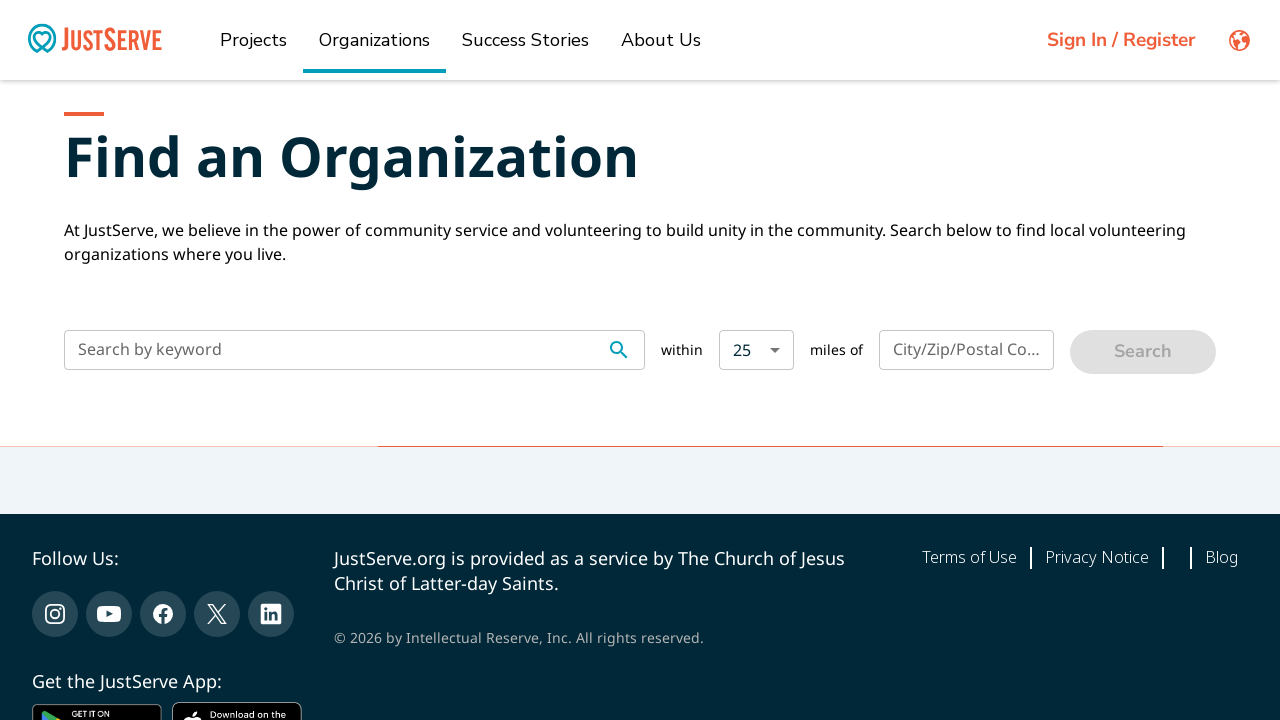

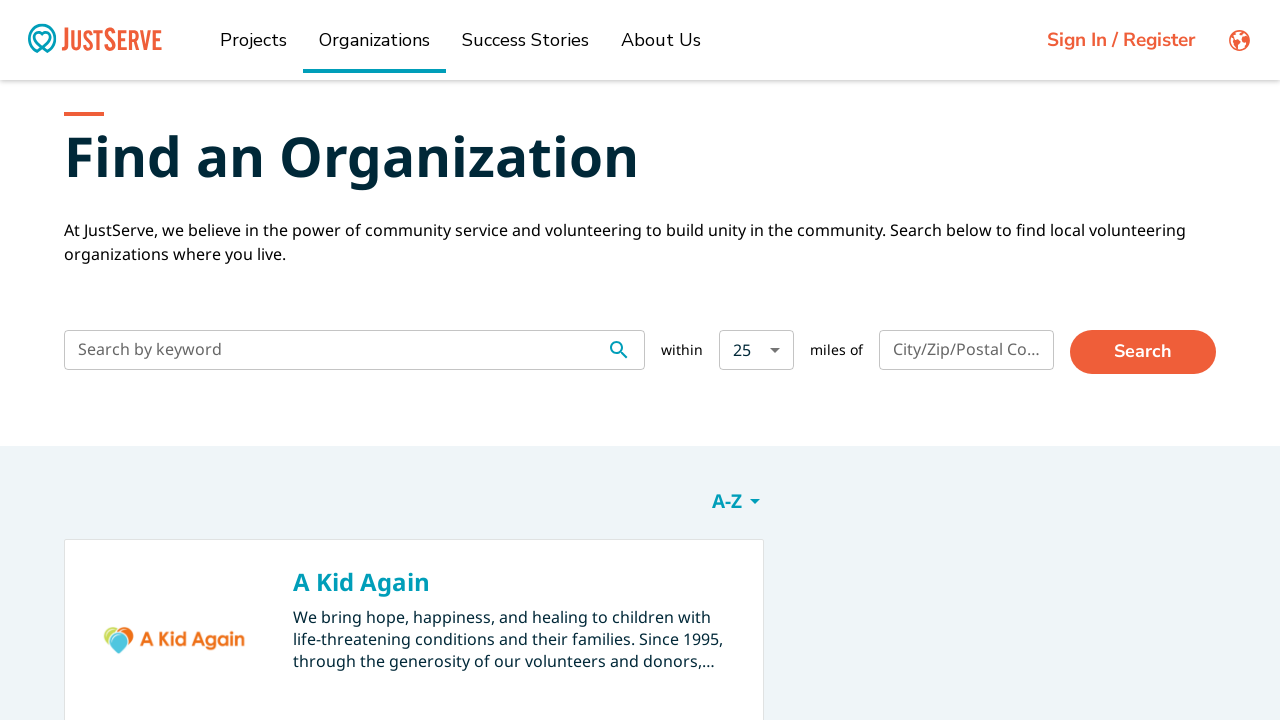